Tests the search functionality on FirstCry website by searching for "girls dress" and interacting with search results

Starting URL: https://www.firstcry.com/

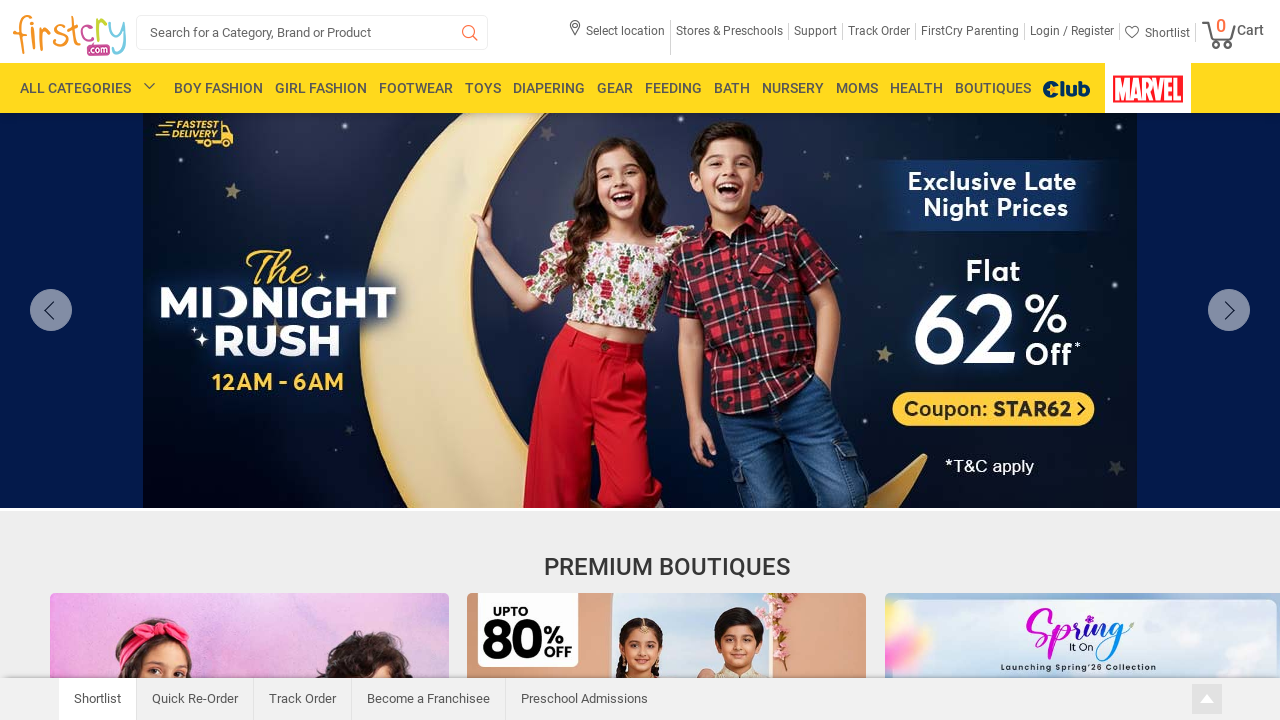

Clicked on search box at (312, 32) on #search_box
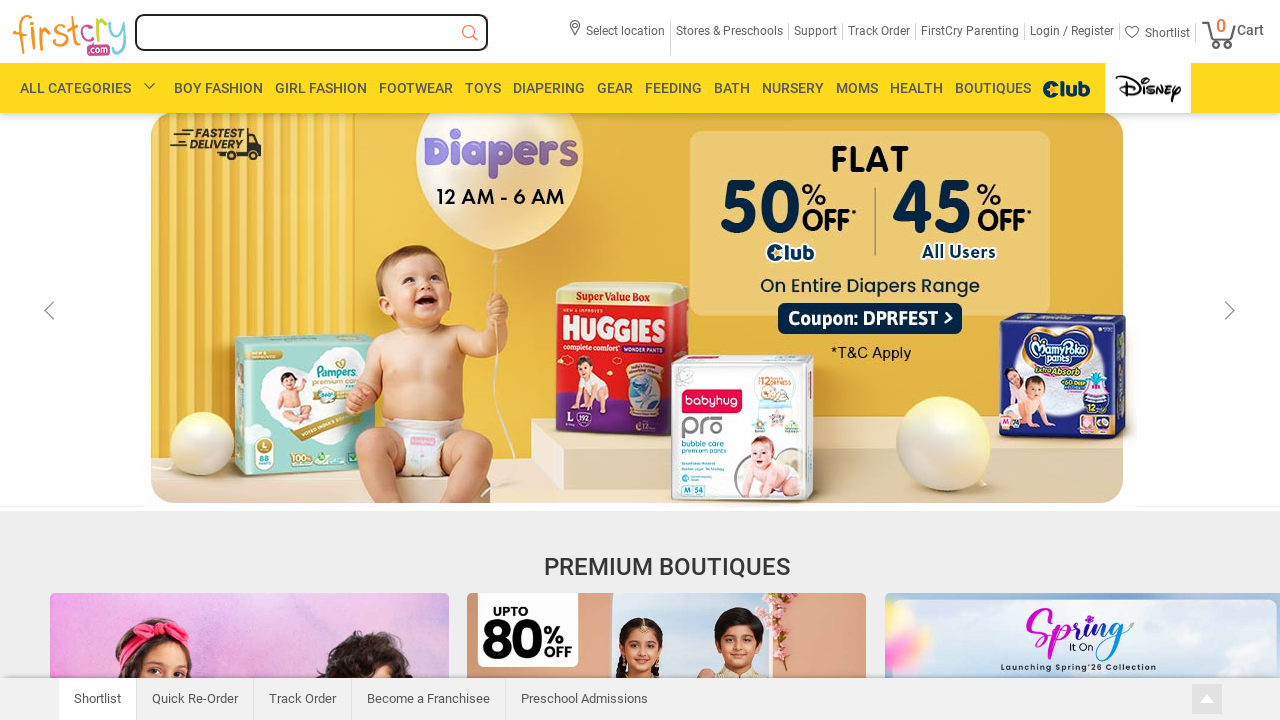

Filled search box with 'girls dress' on #search_box
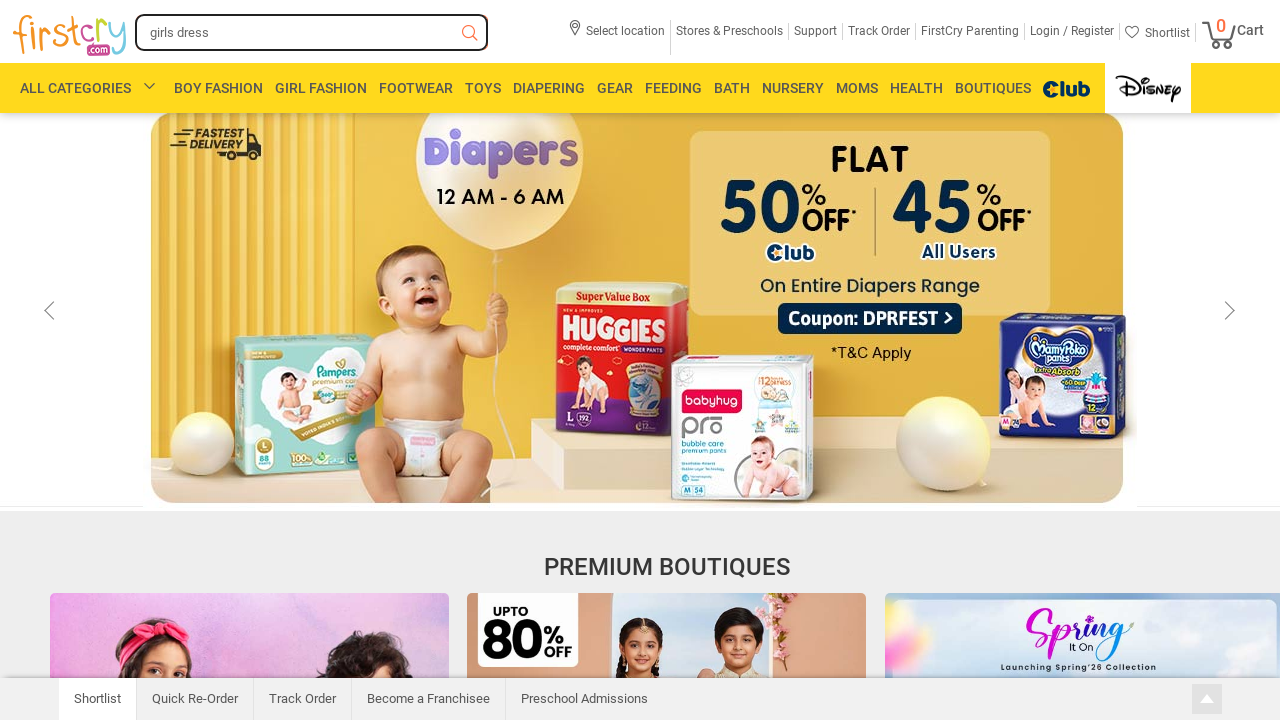

Pressed Enter to submit search query on #search_box
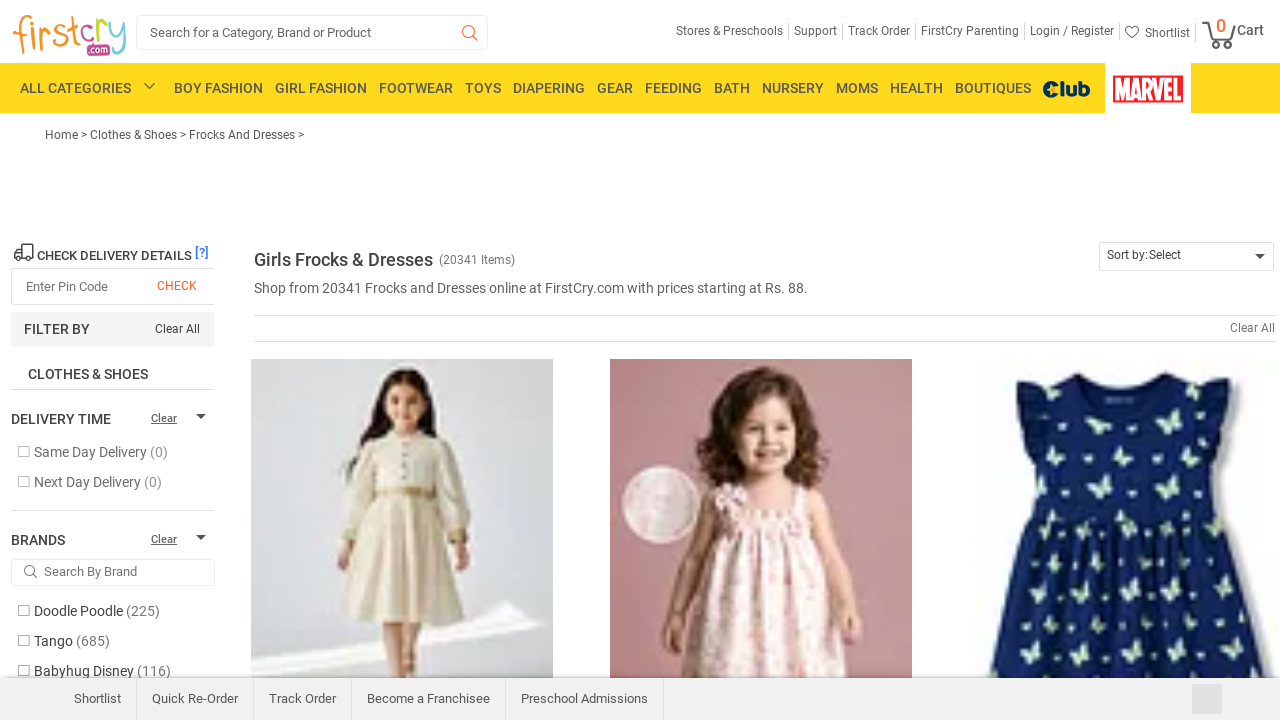

Search results loaded successfully
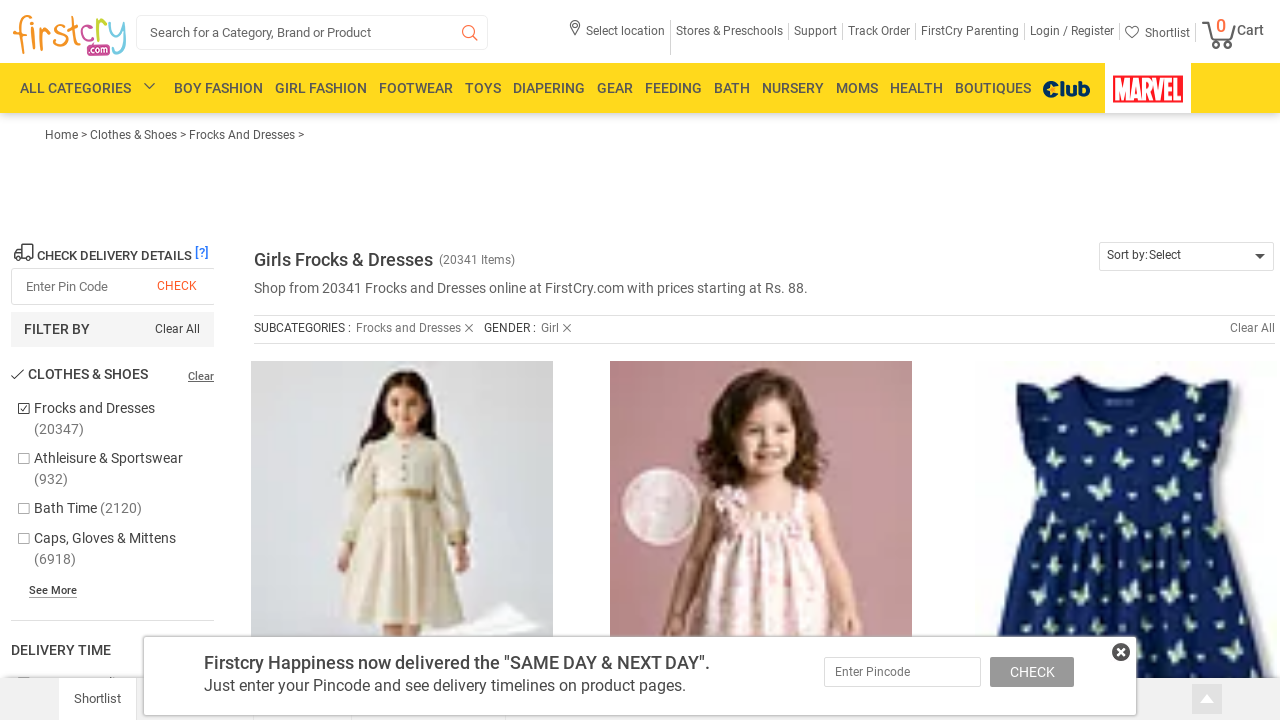

Clicked on first search result item at (764, 260) on div.top.fw.lft
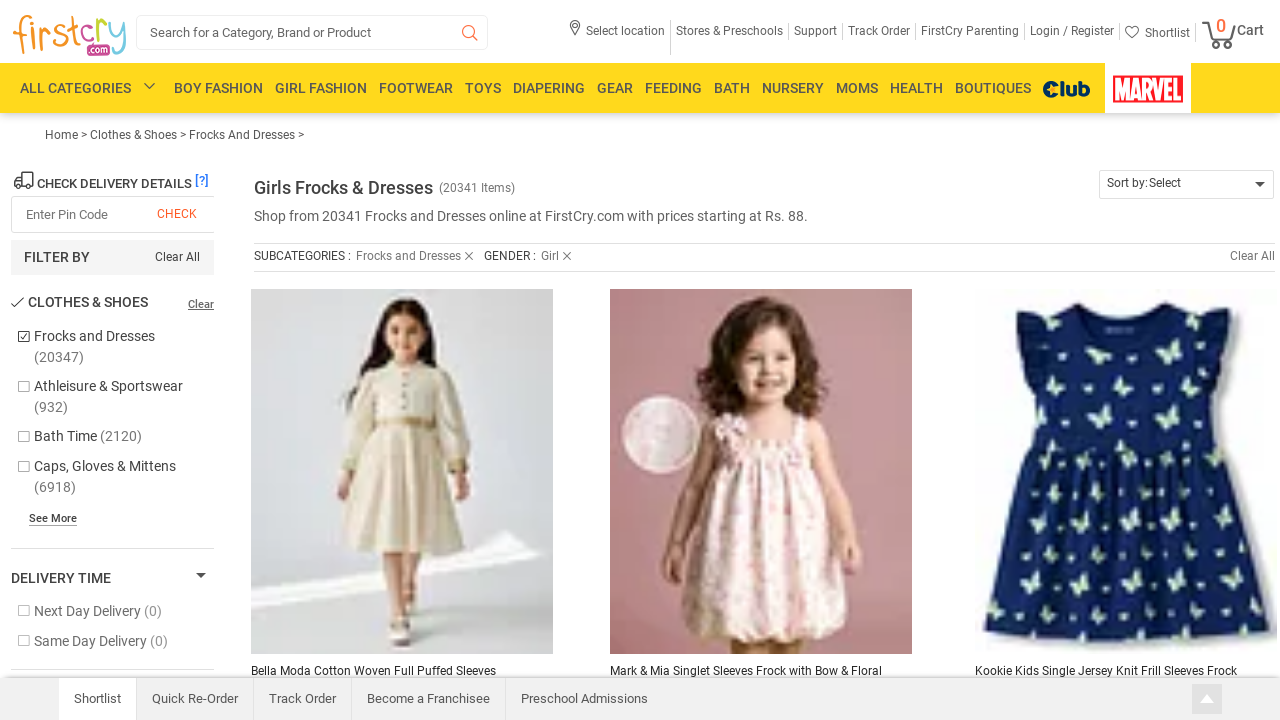

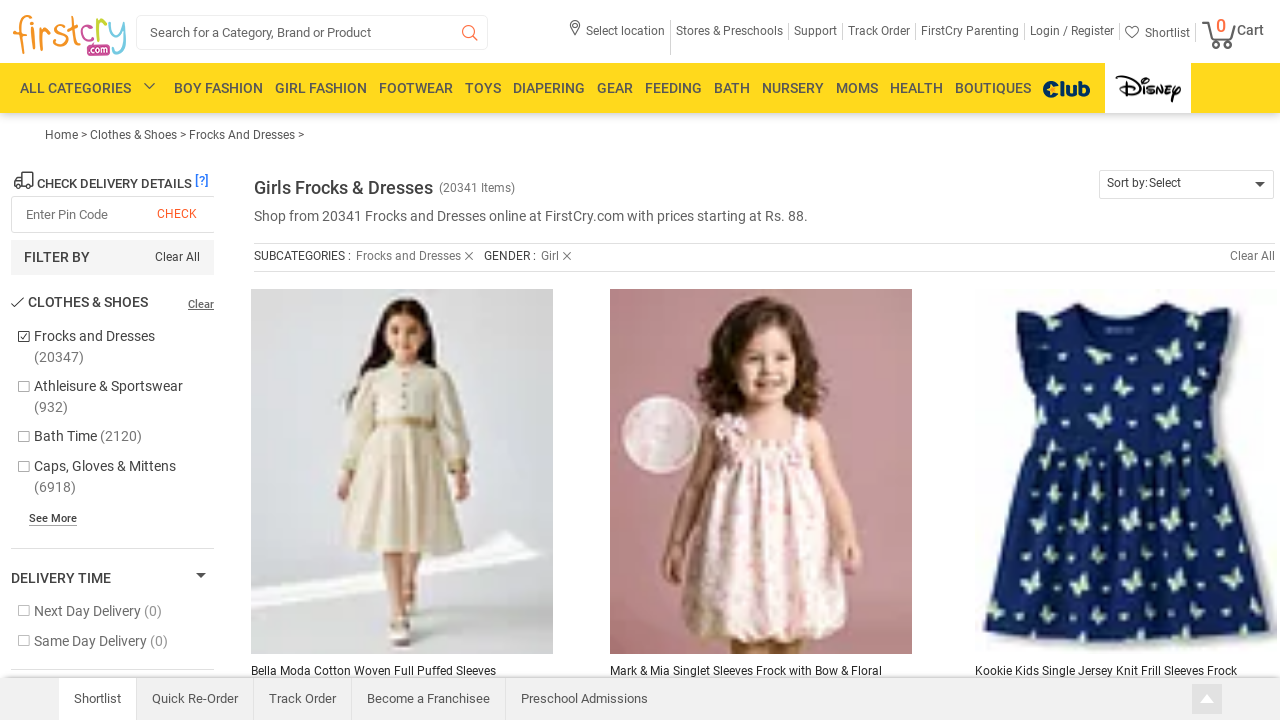